Tests scroll operations on a webpage by scrolling to specific coordinates, scrolling by an offset, and scrolling a footer element into view.

Starting URL: https://www.hyrtutorials.com/

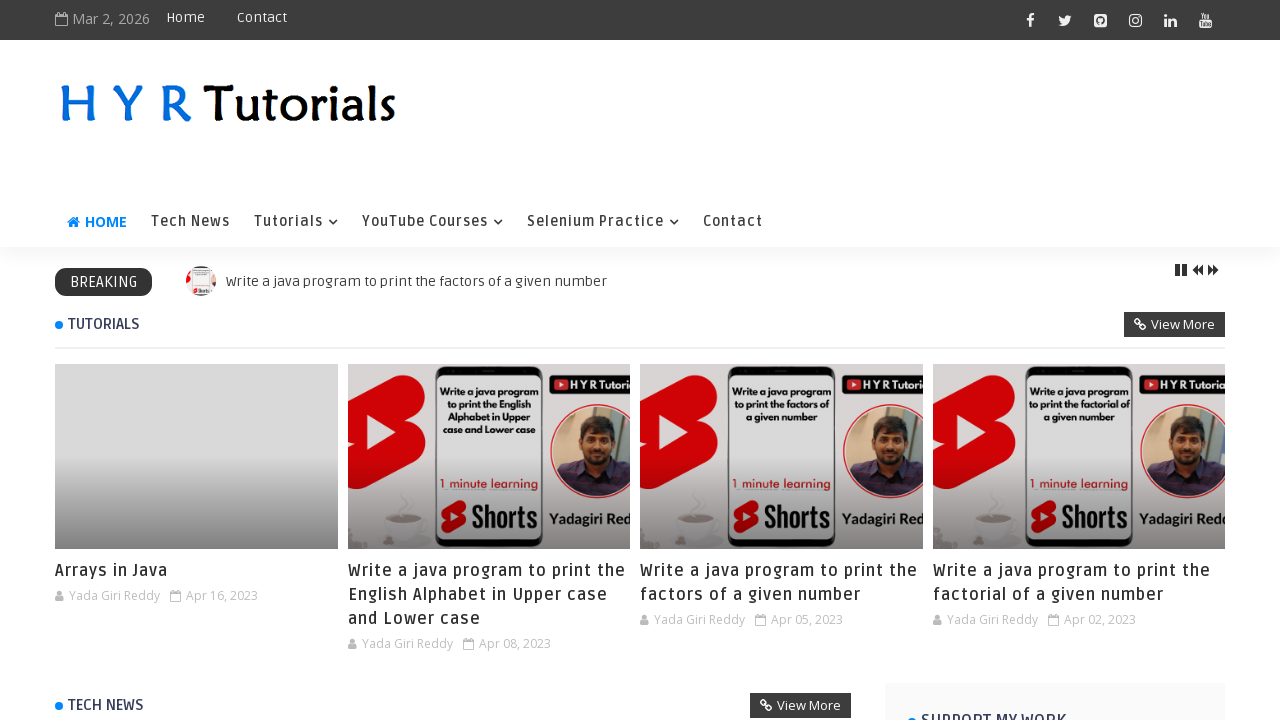

Scrolled to position (0, 500) using scrollTo
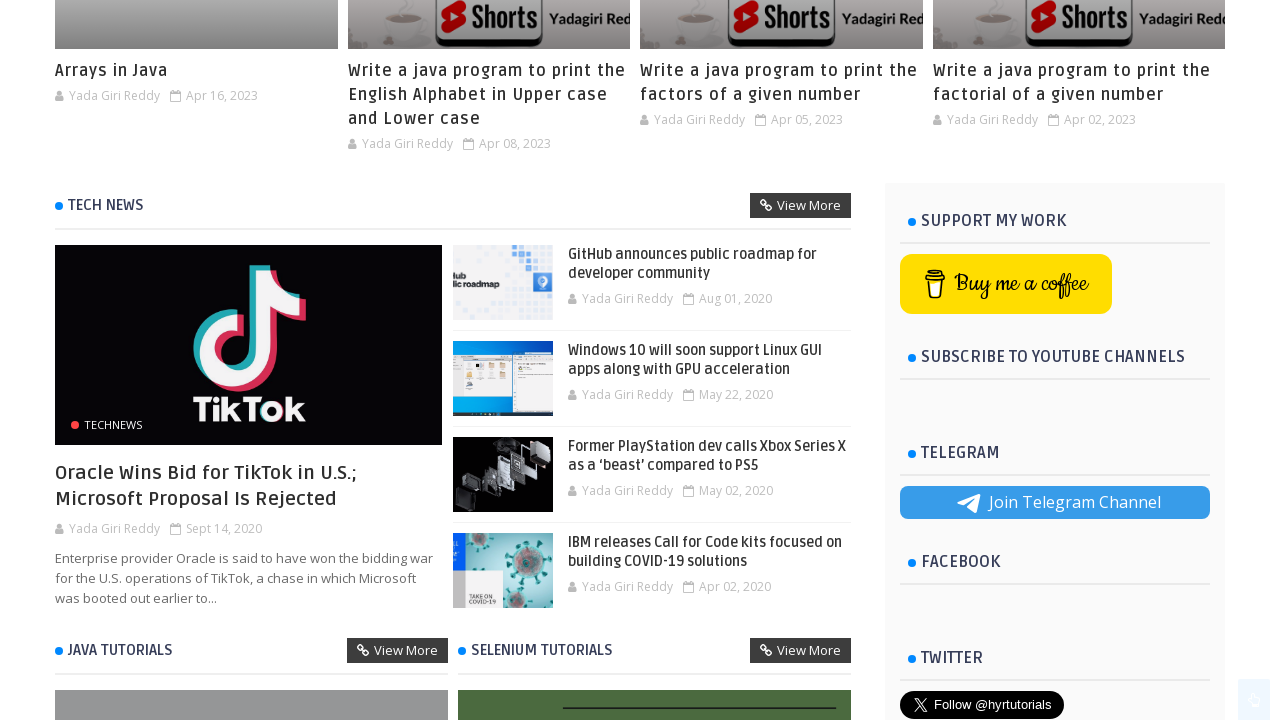

Waited 3 seconds to observe the scroll
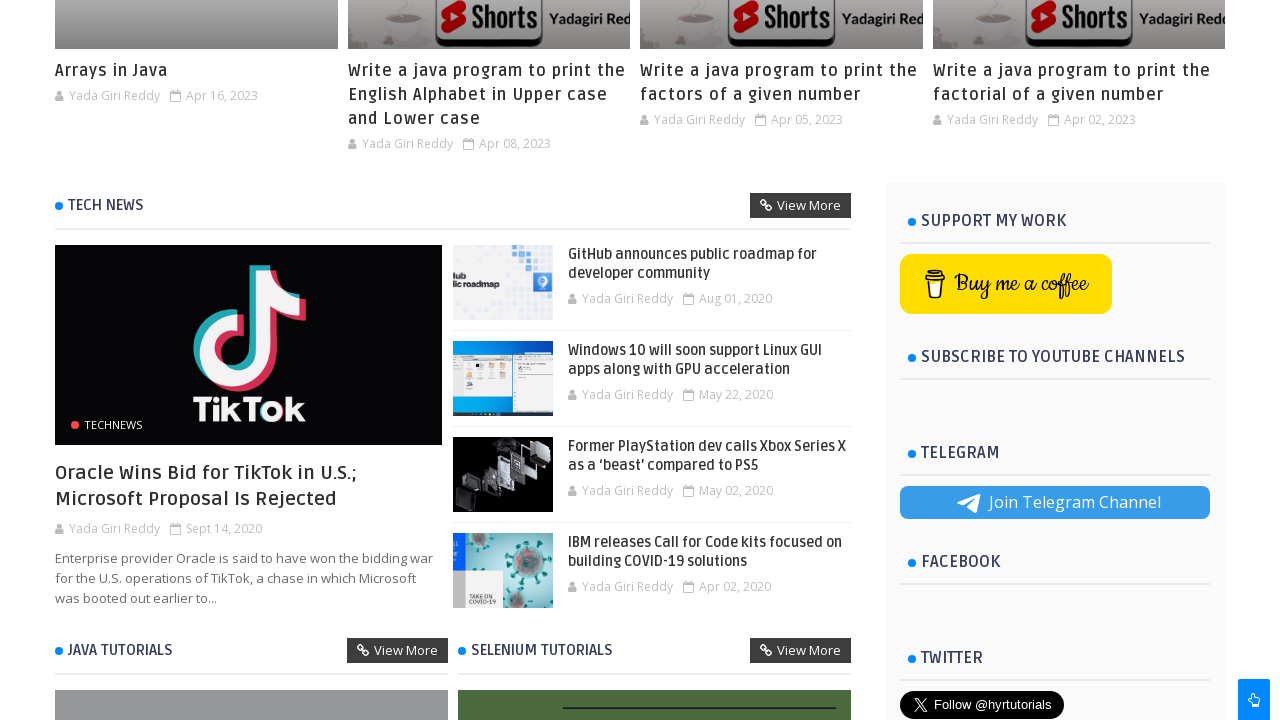

Scrolled by additional offset (0, 500) using scrollBy
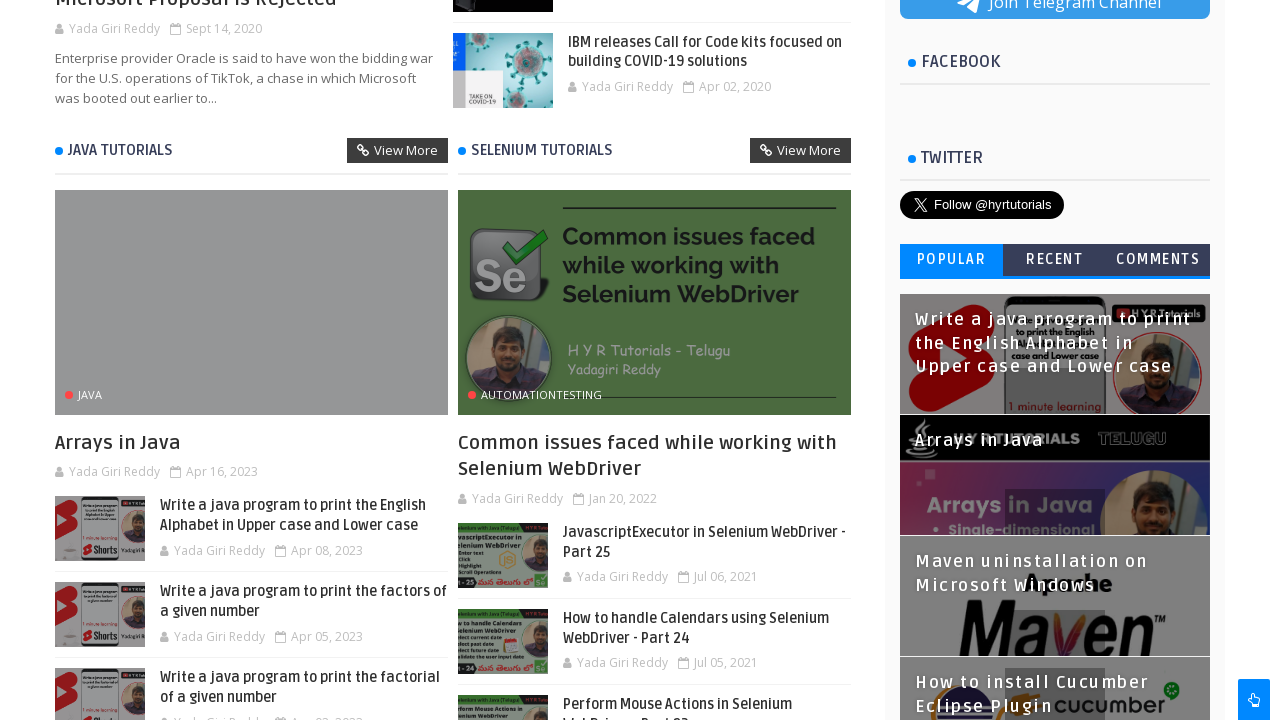

Waited 3 seconds to observe the second scroll
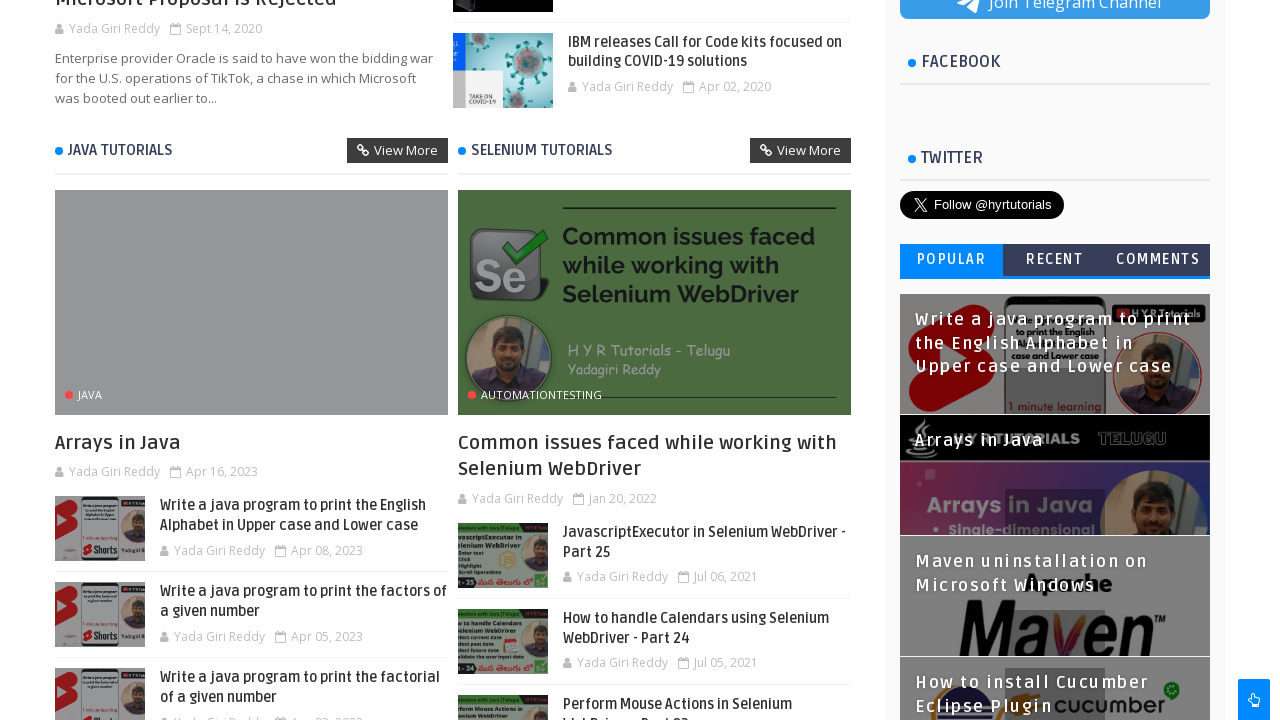

Scrolled footer element into view
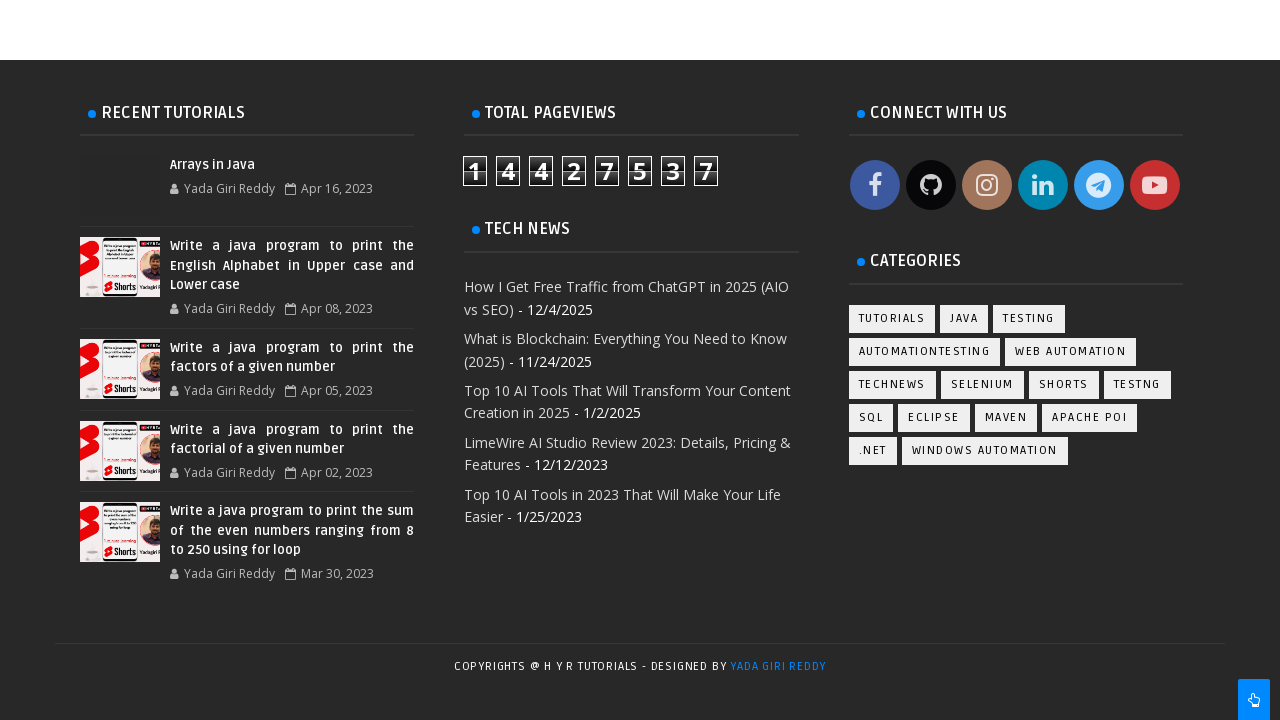

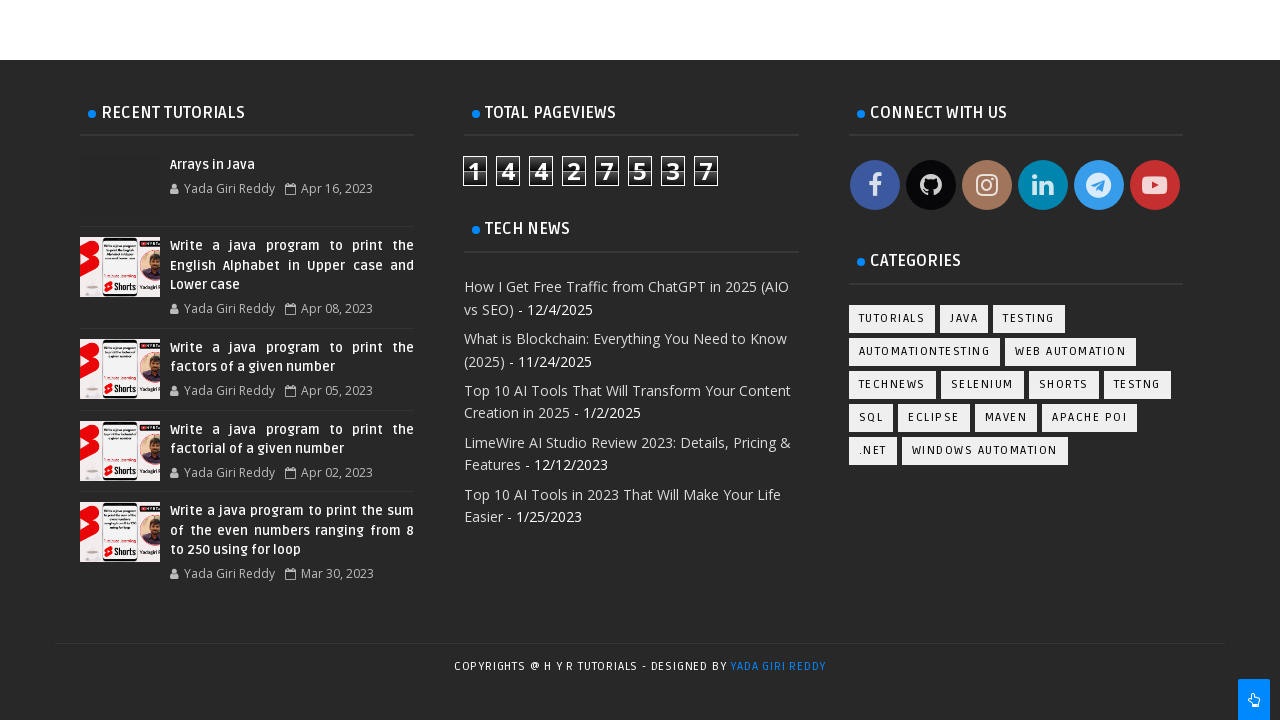